Tests sending keyboard keys using keyboard press without targeting a specific element, pressing the Tab key and verifying the result

Starting URL: http://the-internet.herokuapp.com/key_presses

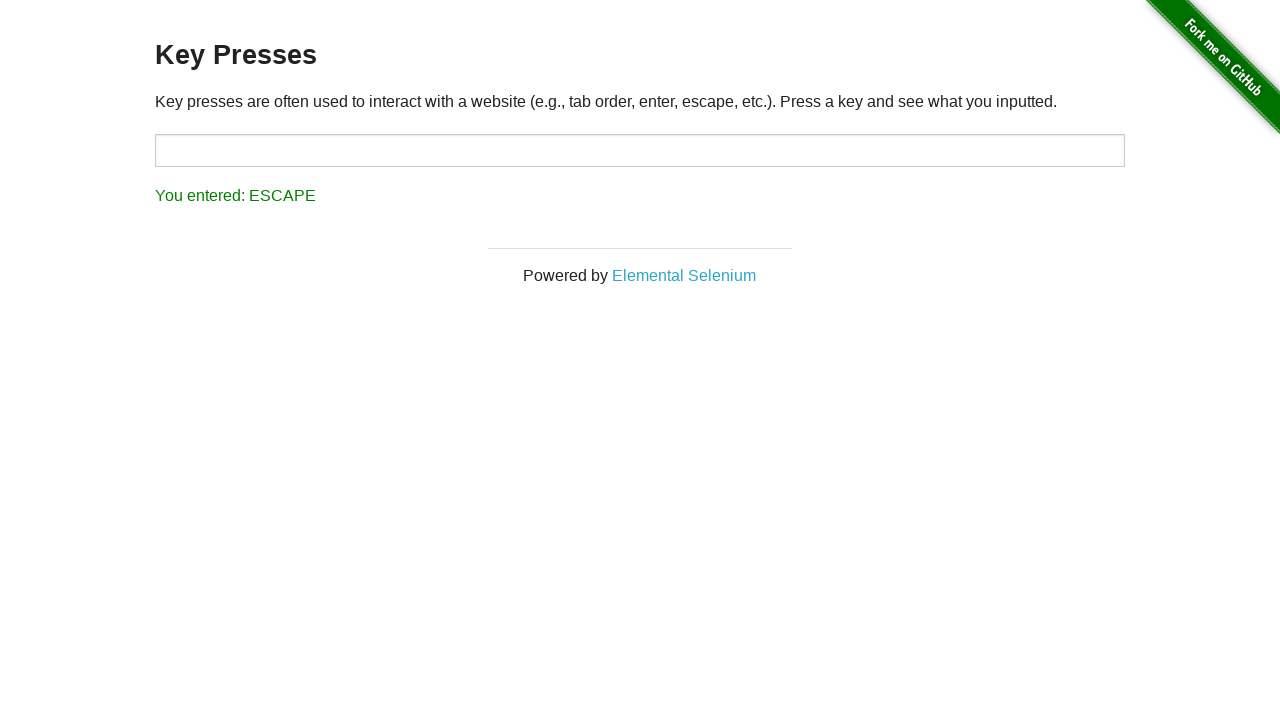

Navigated to key presses test page
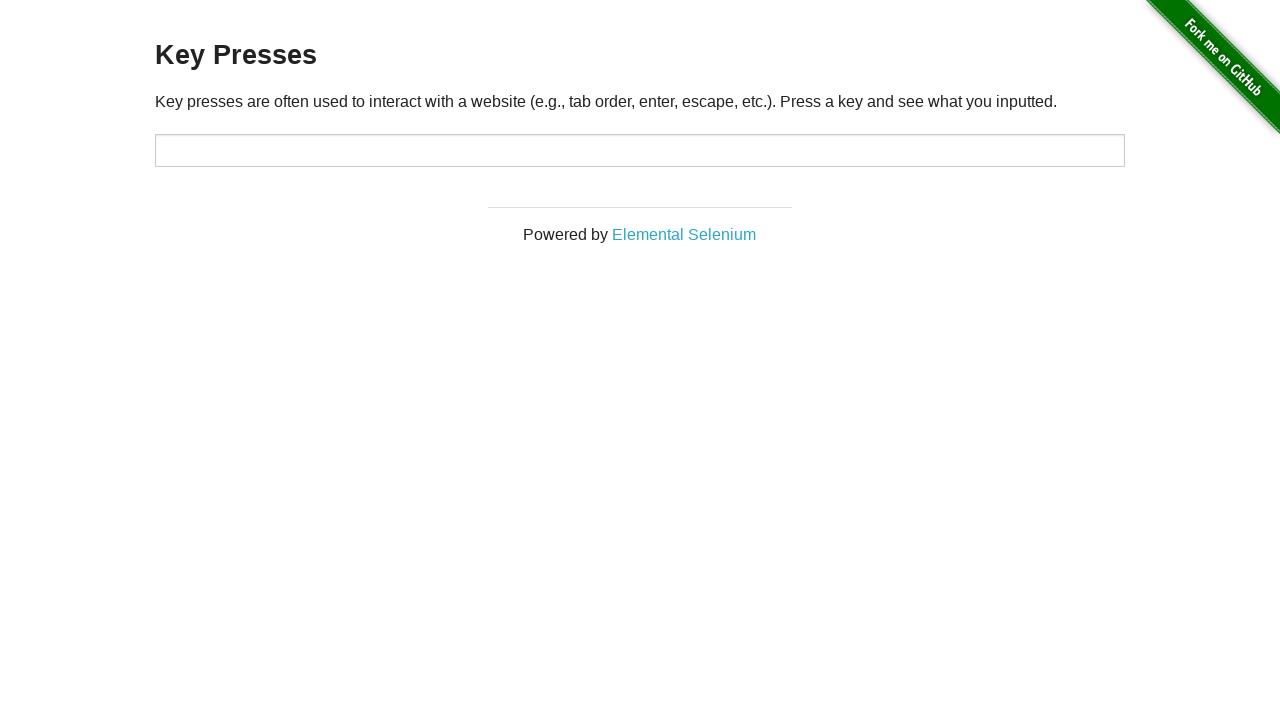

Pressed the Tab key
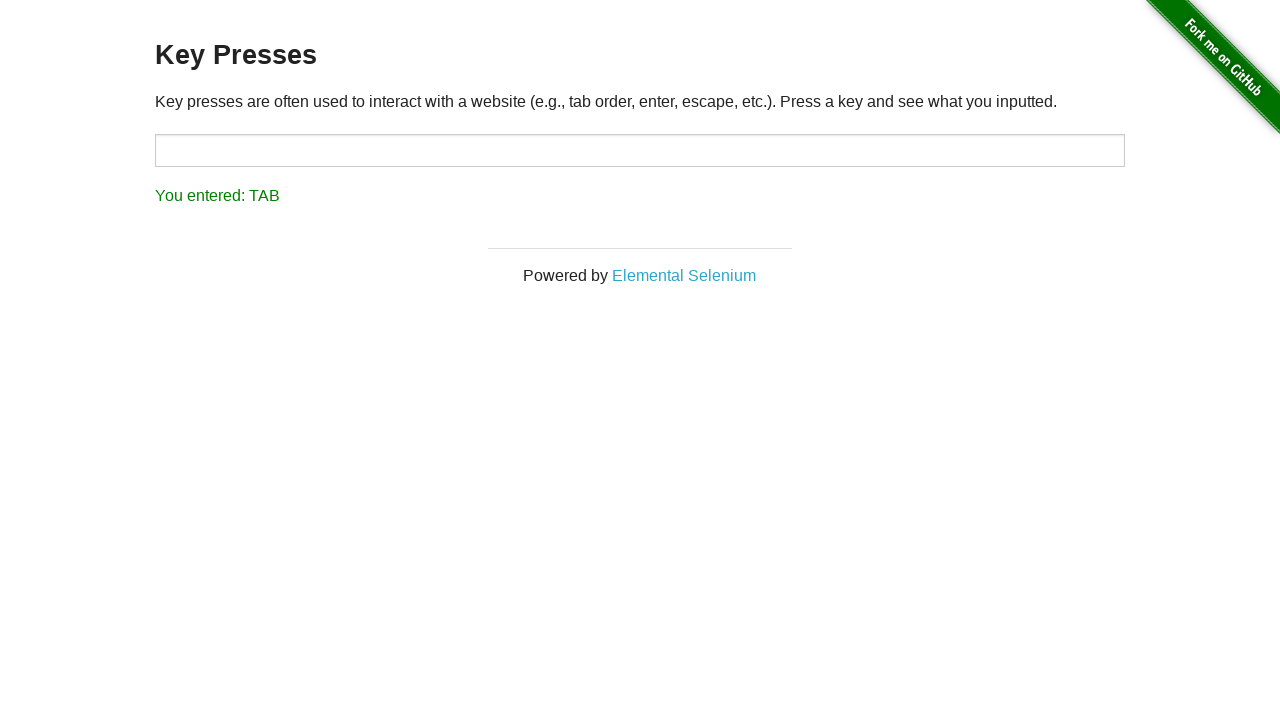

Result element loaded and visible
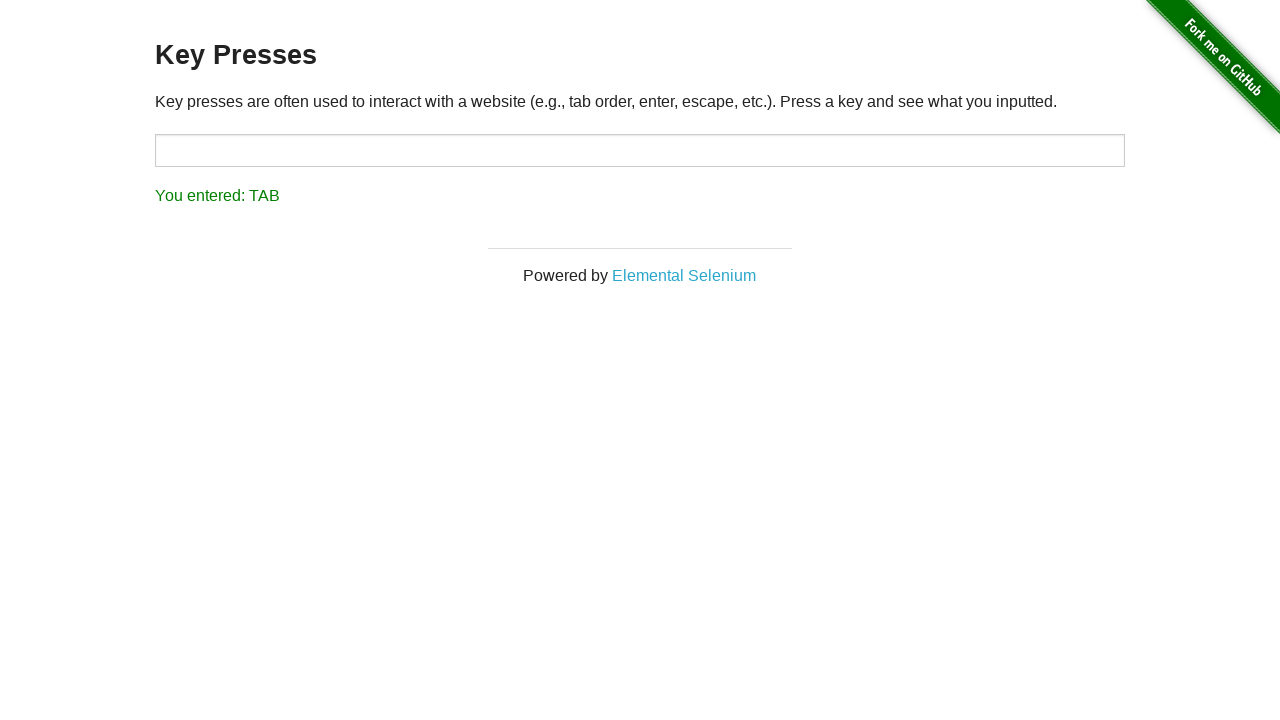

Retrieved result text content
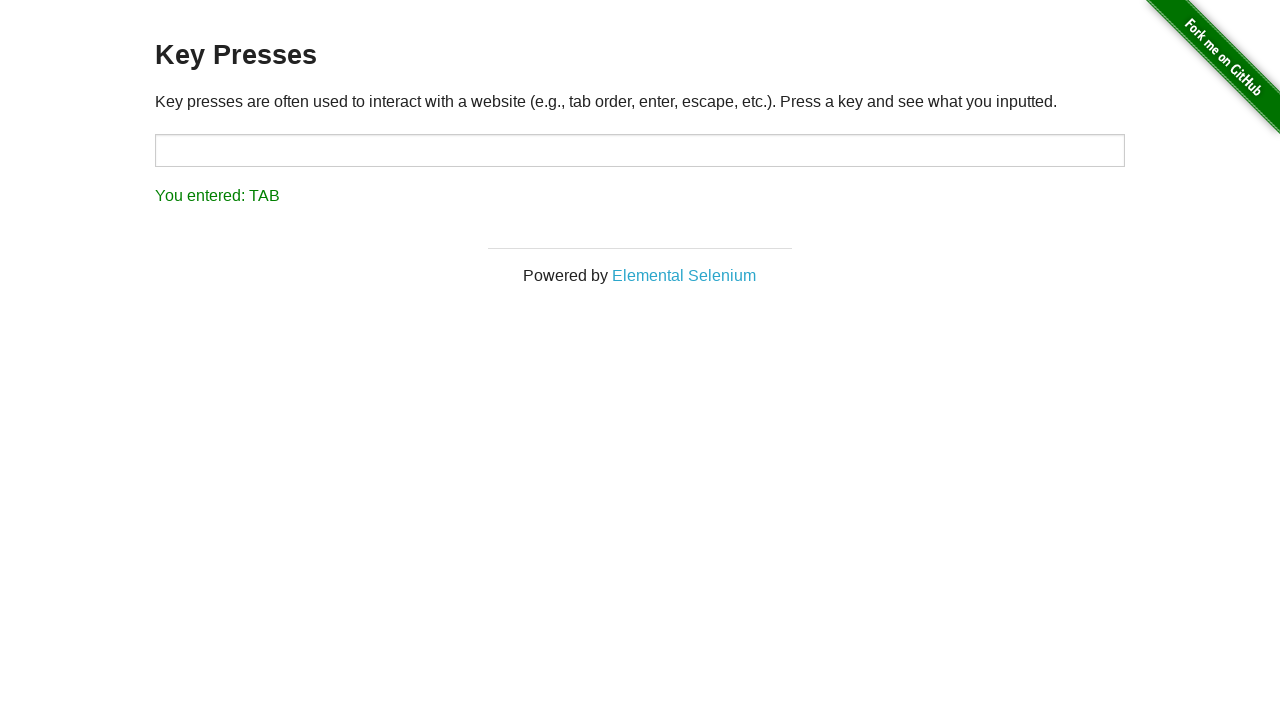

Verified result text shows 'You entered: TAB'
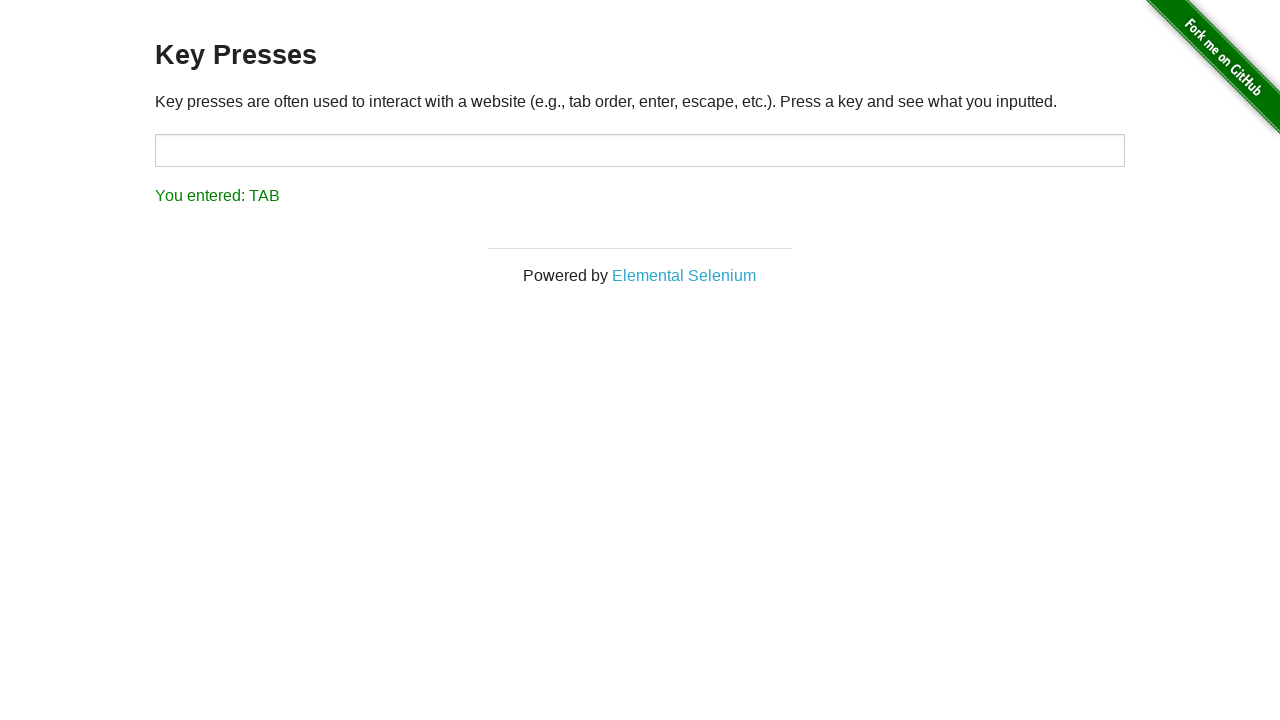

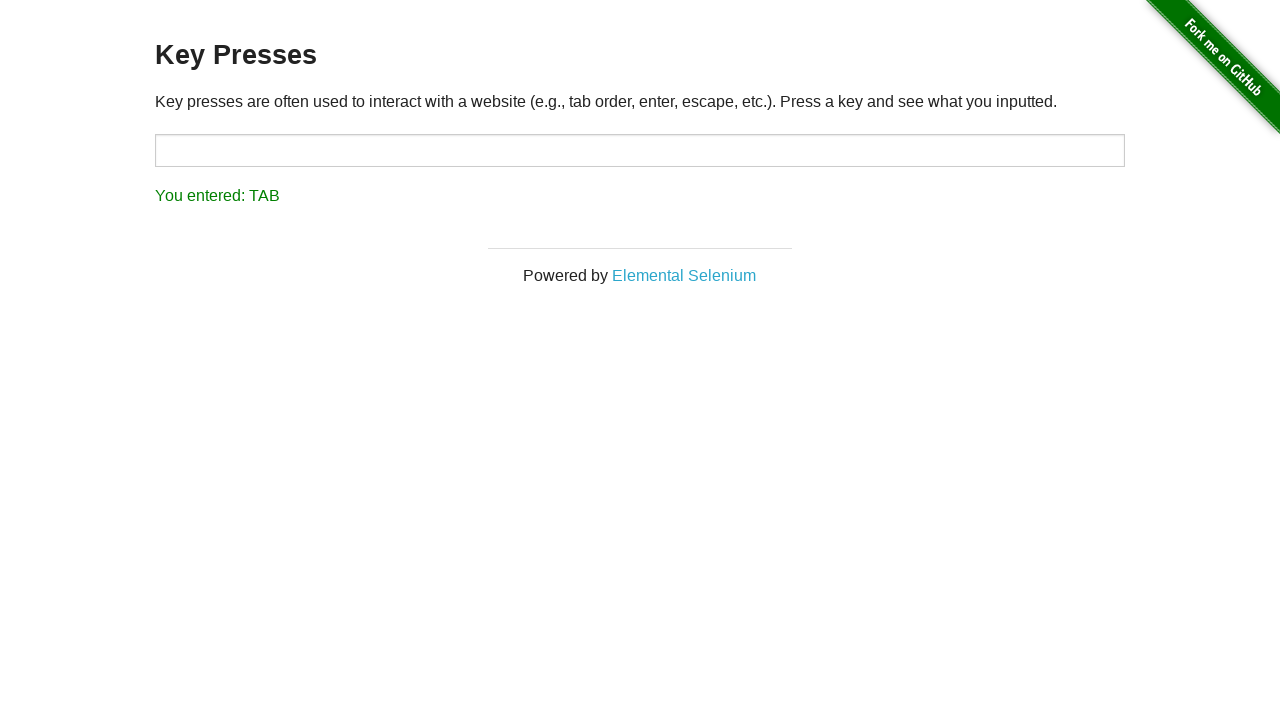